Tests AngularJS two-way data binding by entering text in the name input field and verifying it appears in the greeting message

Starting URL: https://angularjs.org/

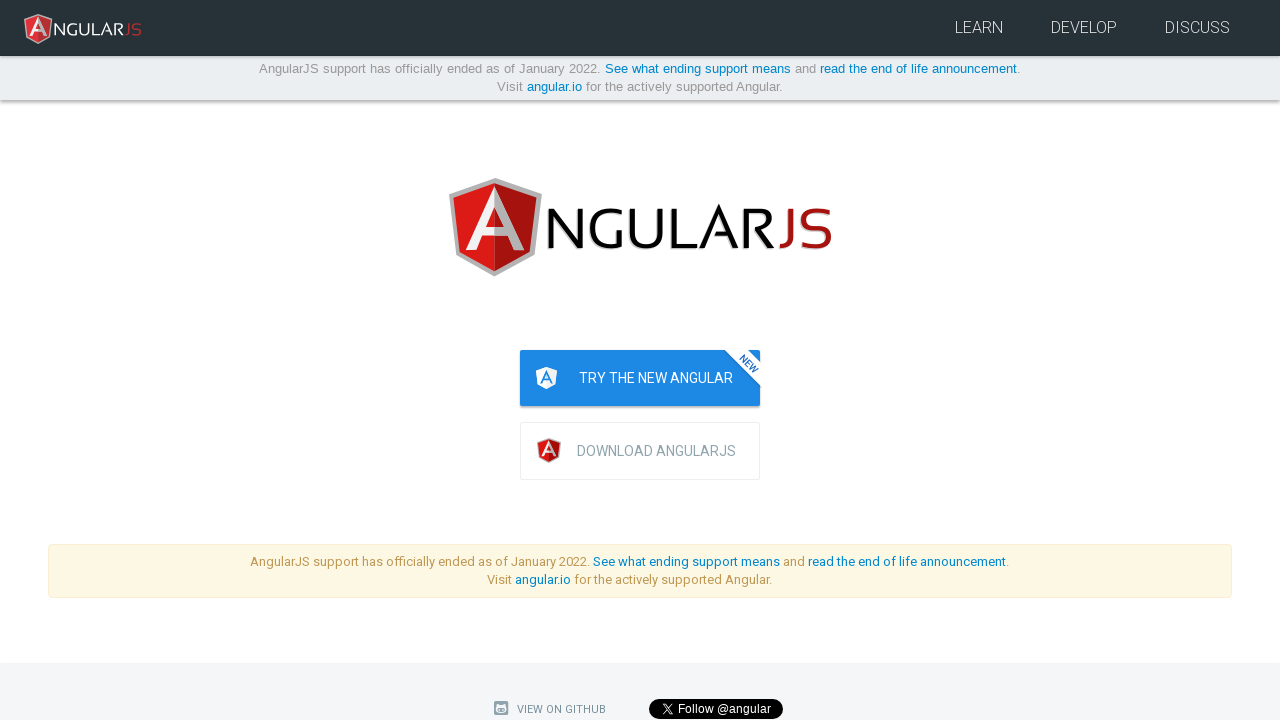

Filled AngularJS name input field with 'TestUser123' on input[ng-model='yourName']
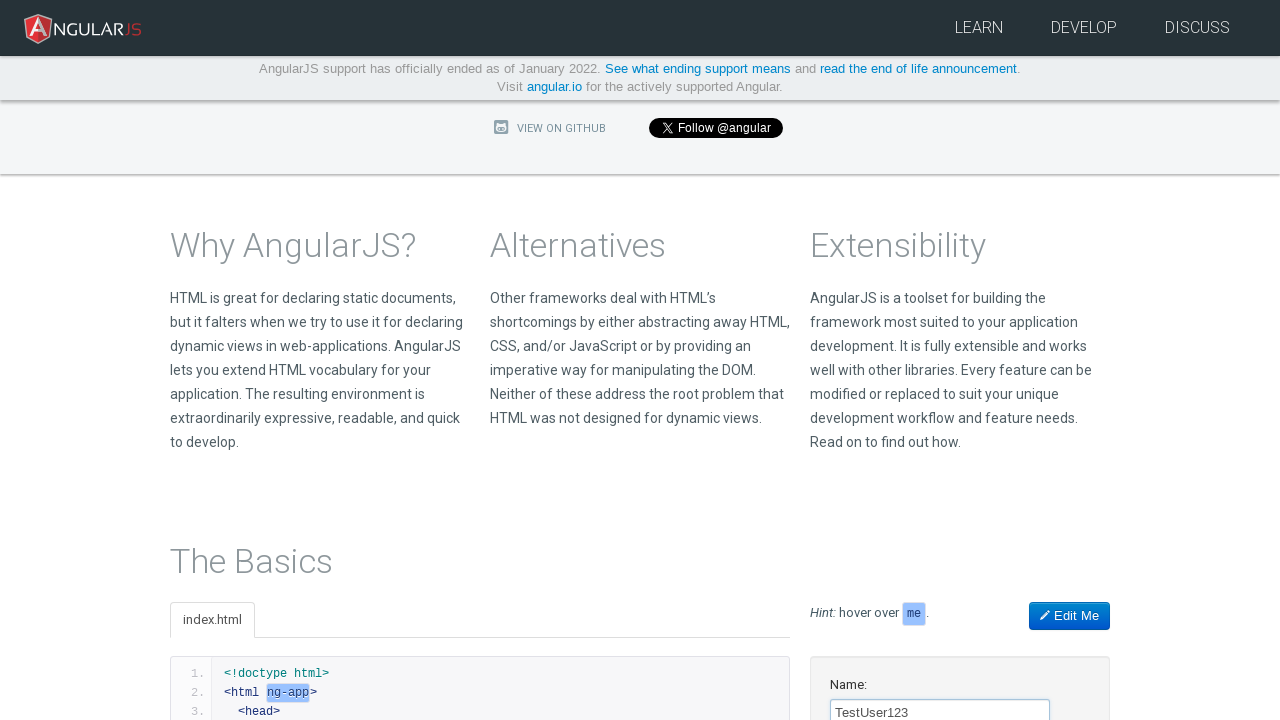

Waited 500ms for greeting to update
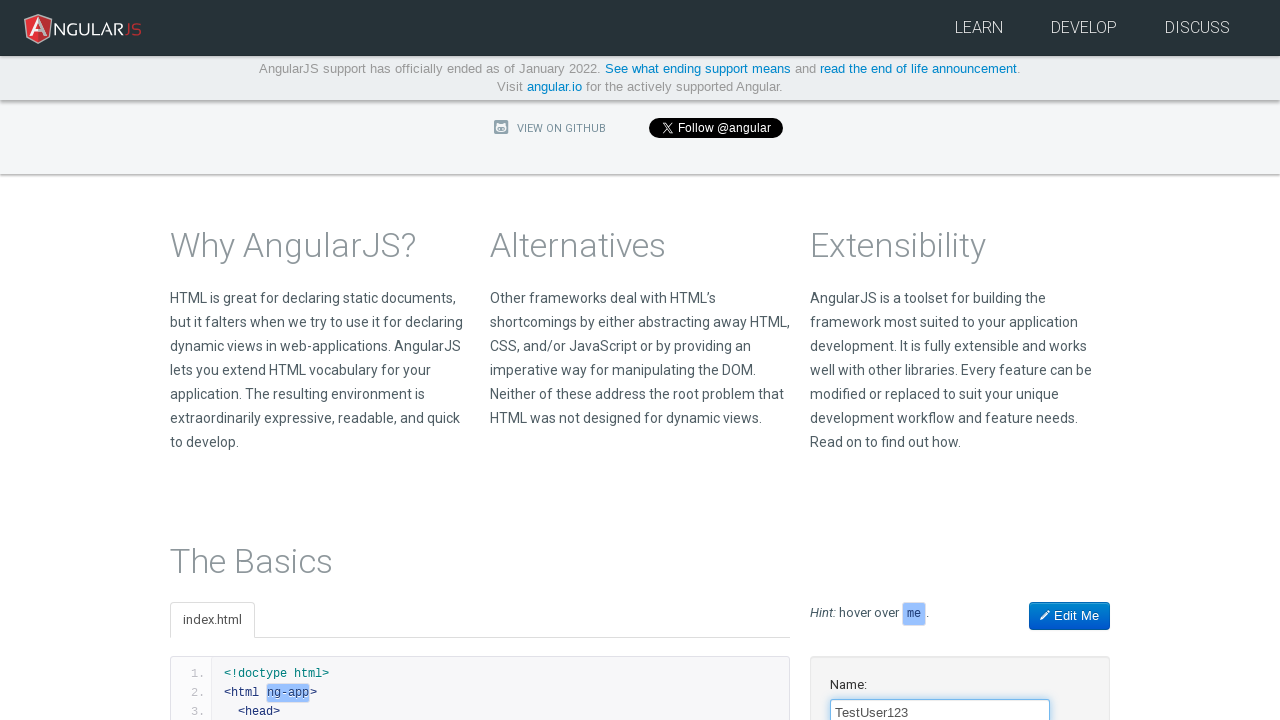

Retrieved greeting text content
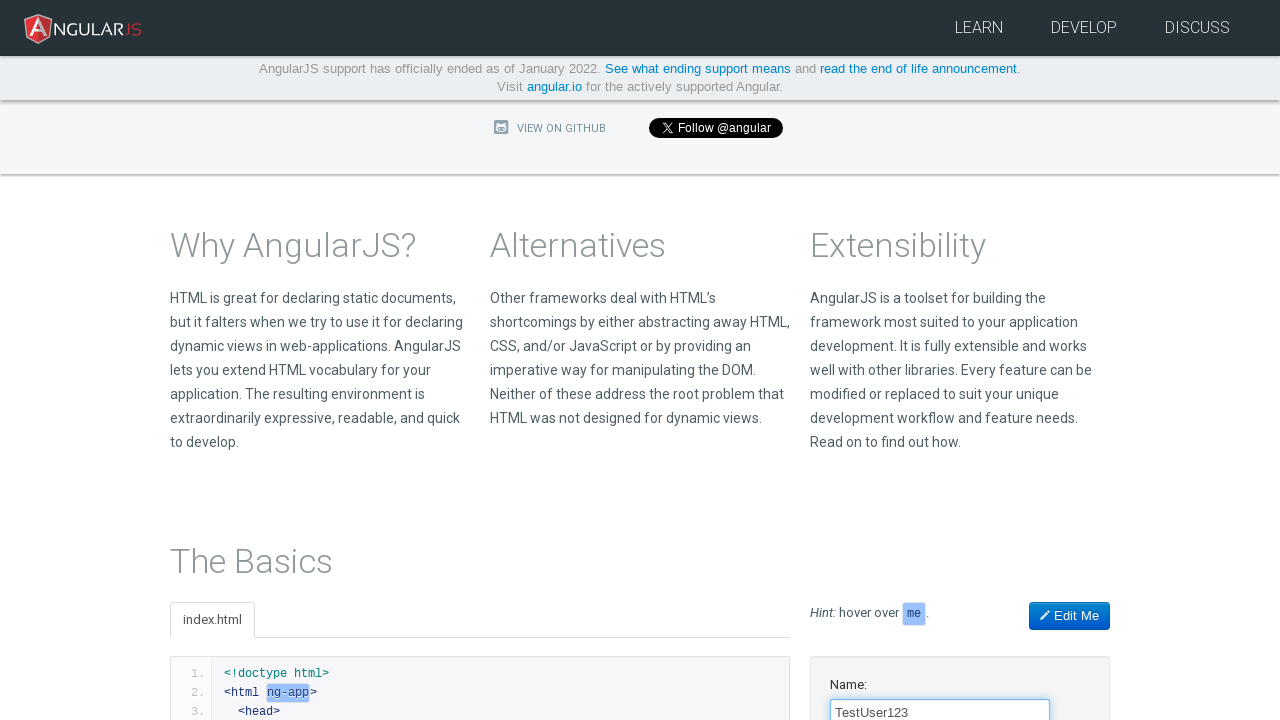

Verified that 'TestUser123' appears in the greeting message
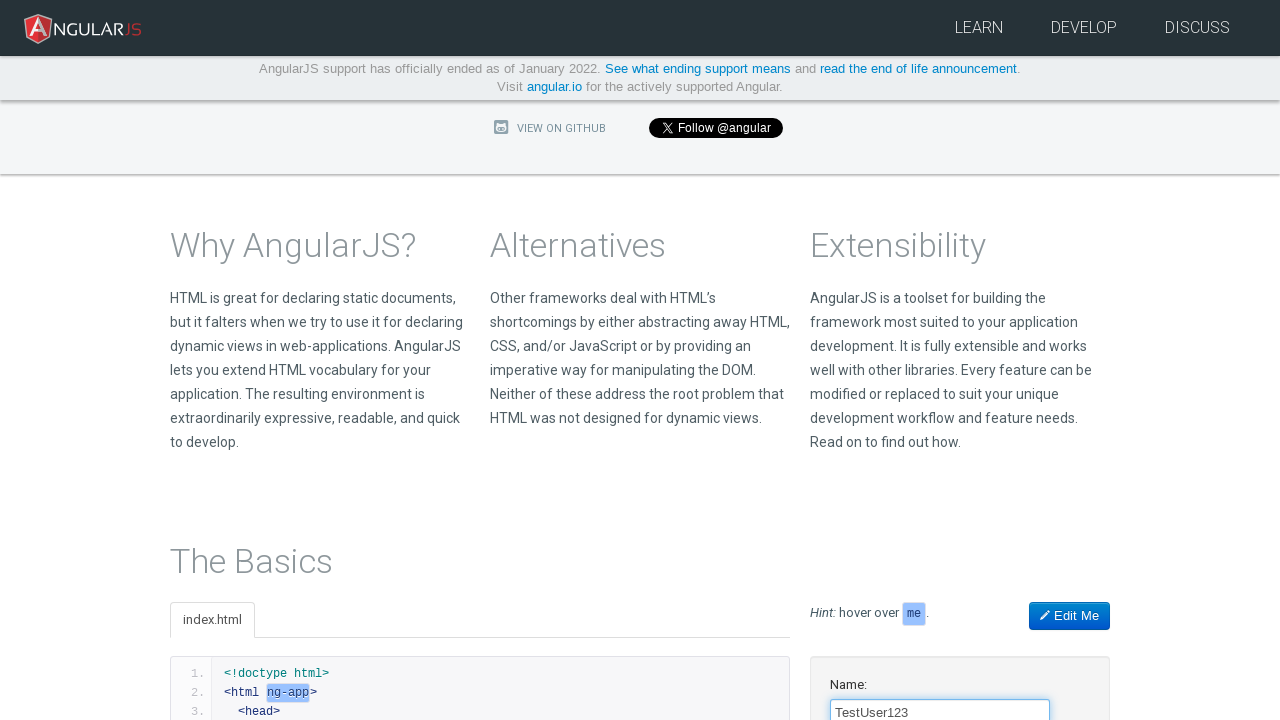

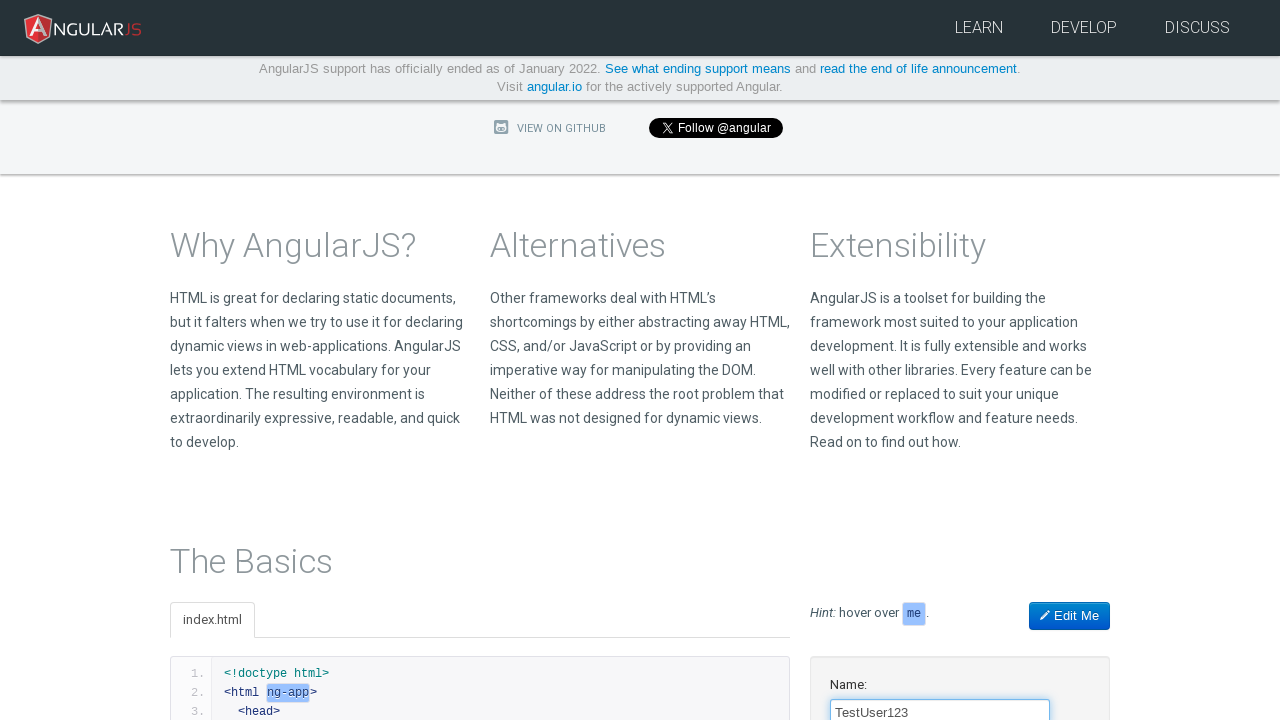